Tests Python.org search functionality by entering "pycon" in the search box and submitting the search

Starting URL: https://www.python.org/

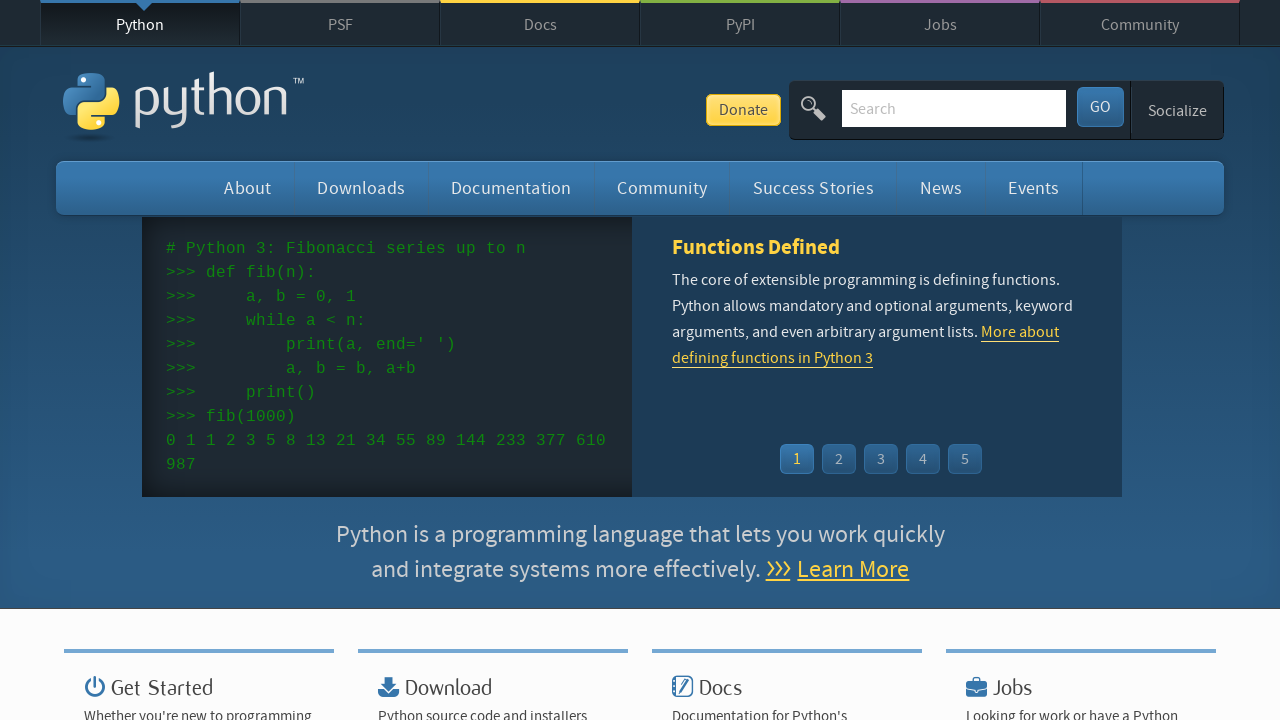

Cleared search box on Python.org on input[name='q']
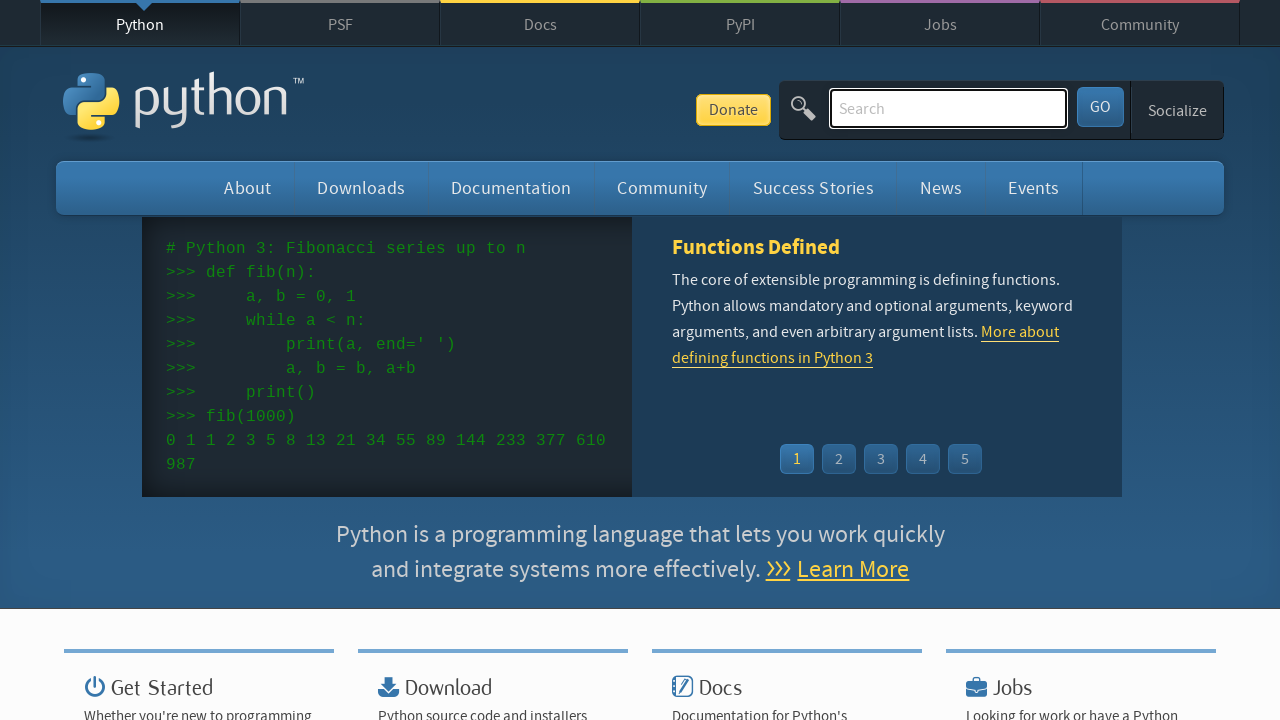

Entered 'pycon' in search box on input[name='q']
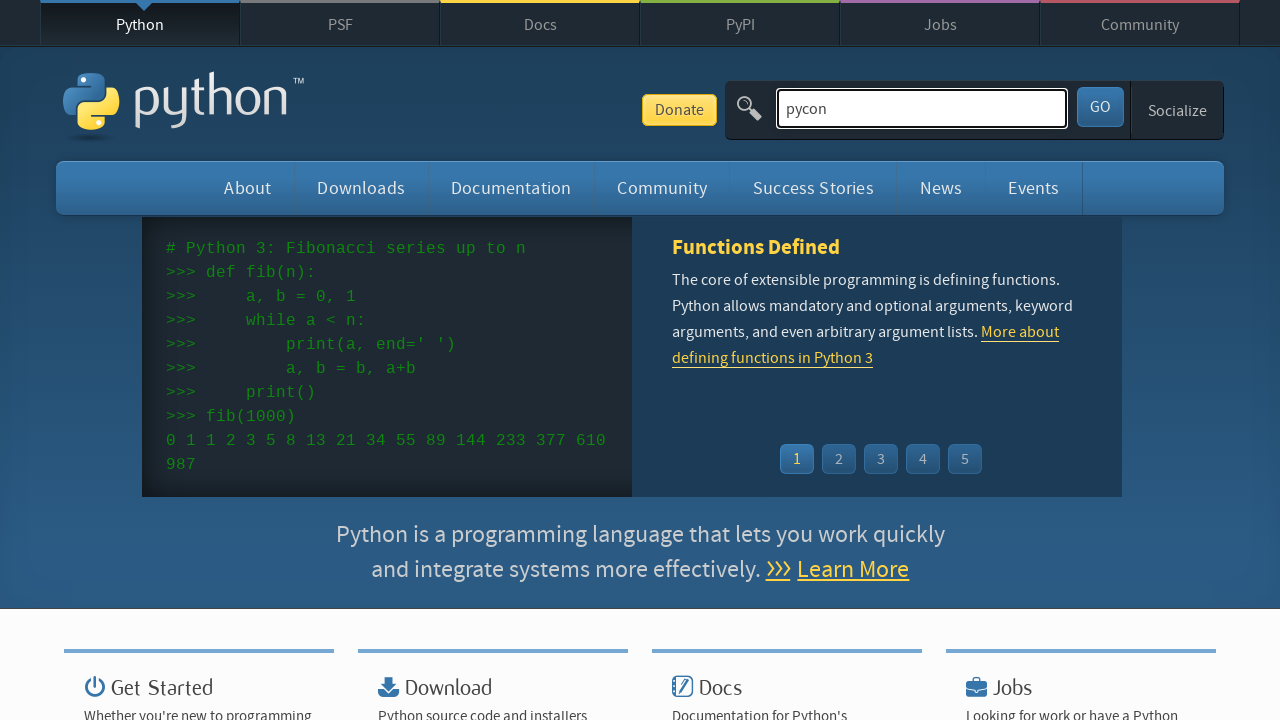

Pressed Enter to submit search on input[name='q']
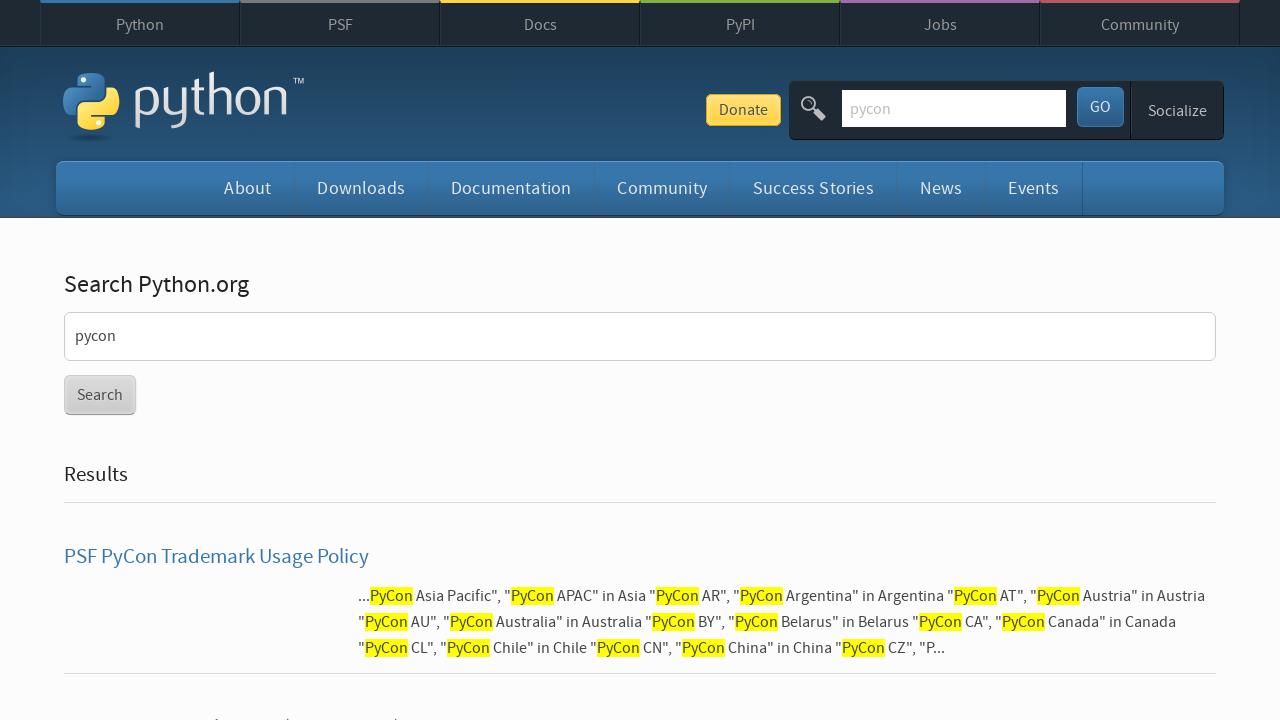

Waited for search results page to load
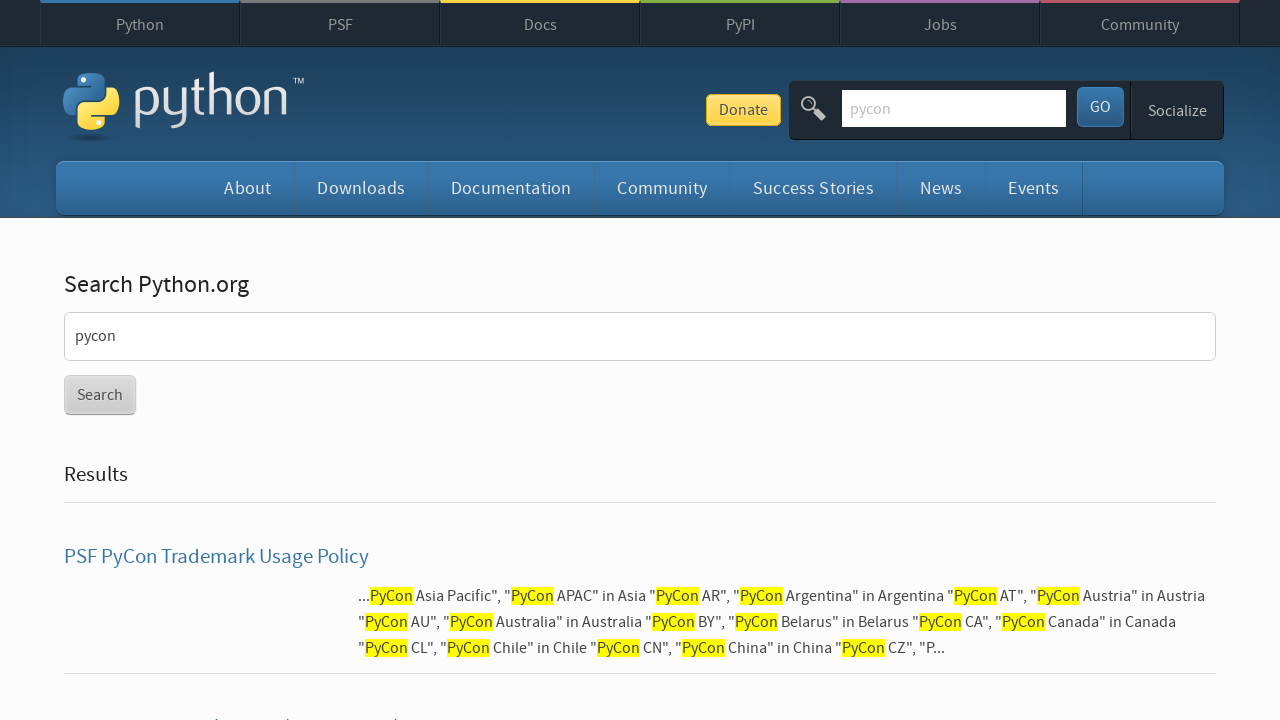

Verified search results are not empty
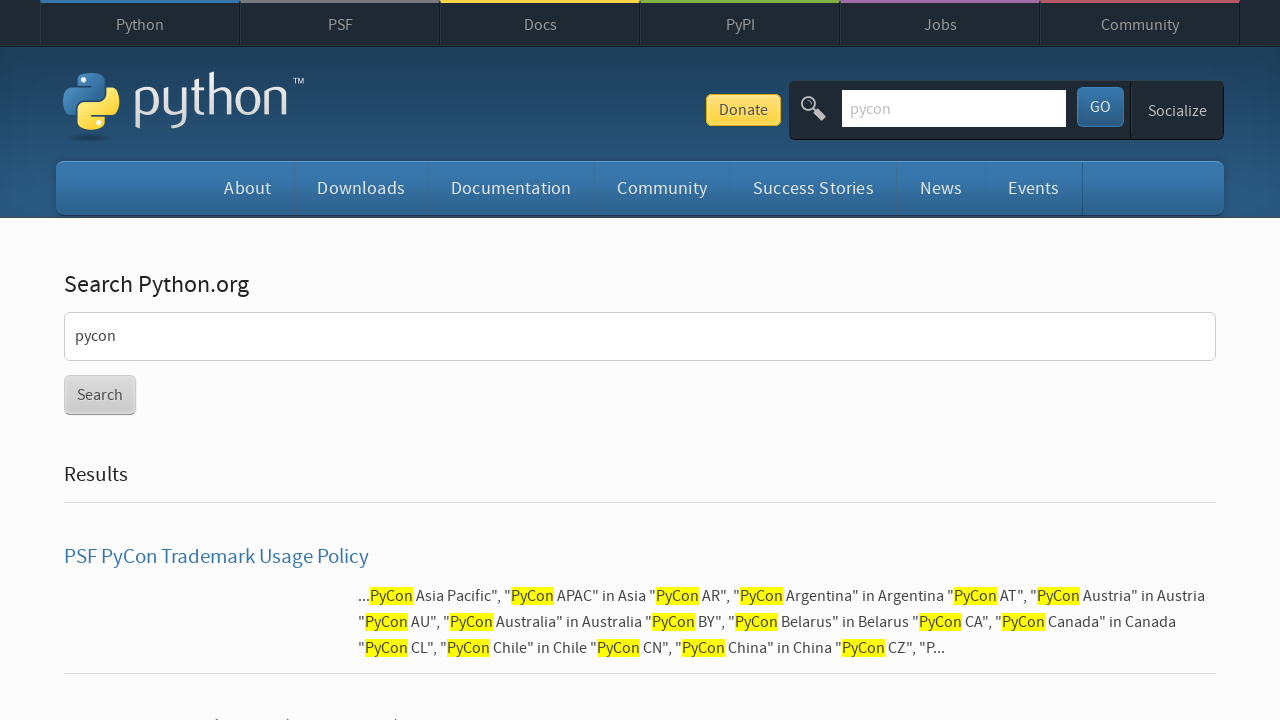

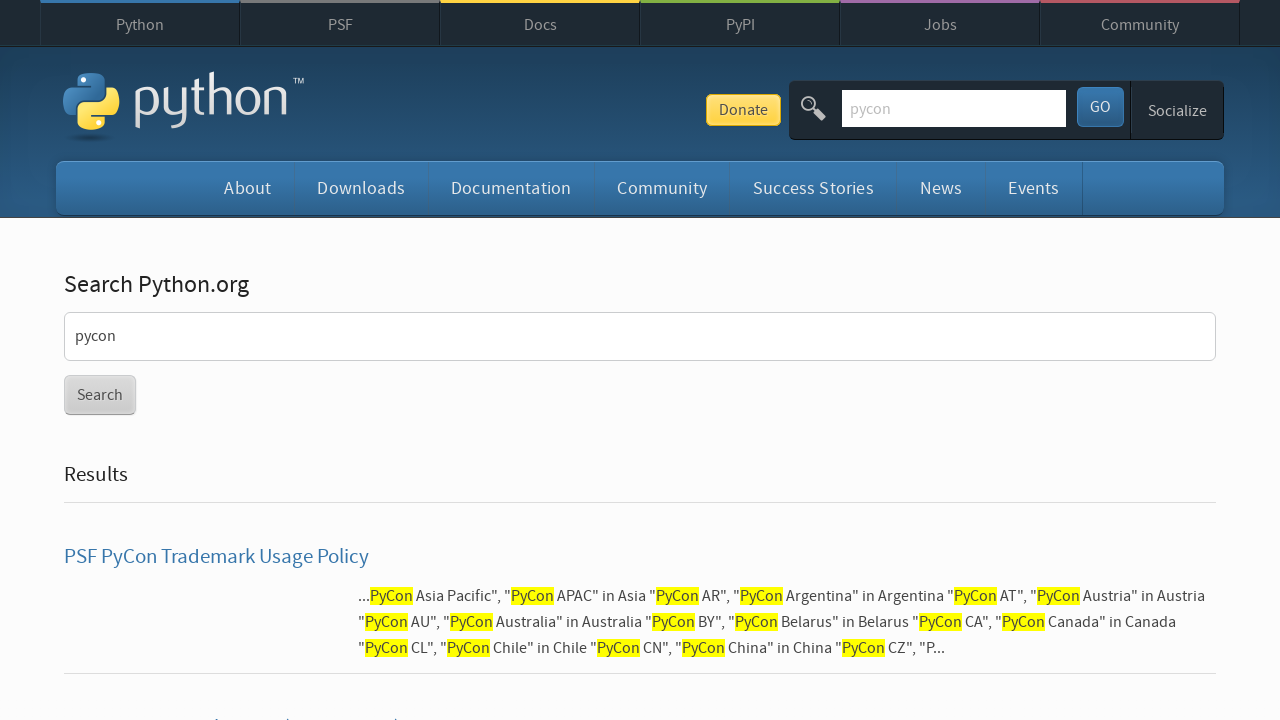